Tests waiting for all network calls to complete by clicking an AJAX button and using networkidle load state

Starting URL: http://uitestingplayground.com/ajax

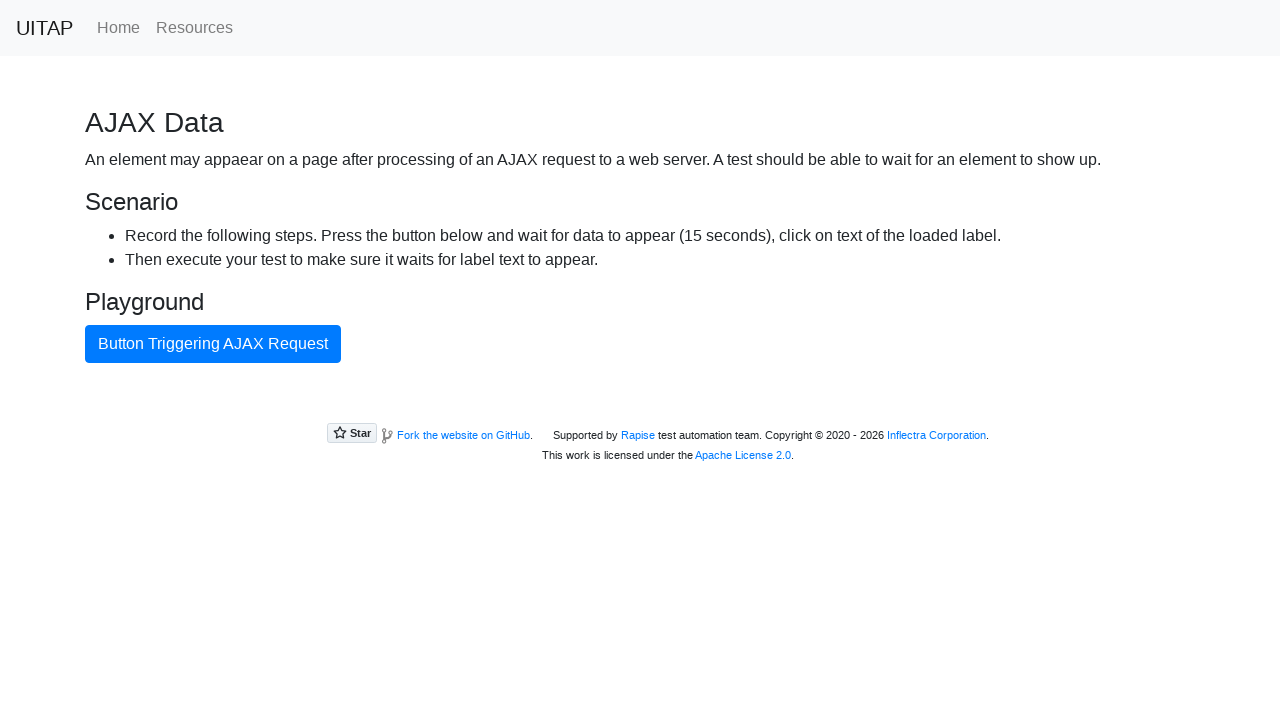

Clicked button triggering AJAX request at (213, 344) on internal:role=button[name="Button Triggering AJAX Request"i]
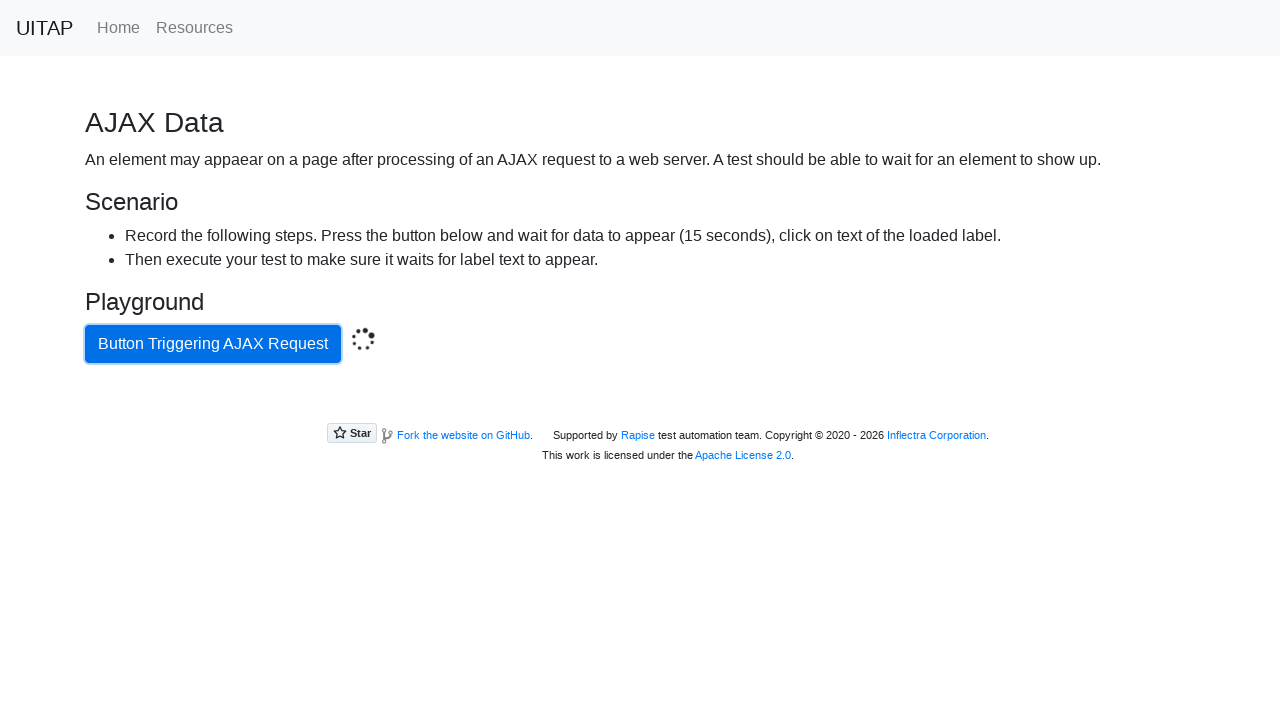

Waited for all network calls to complete (networkidle)
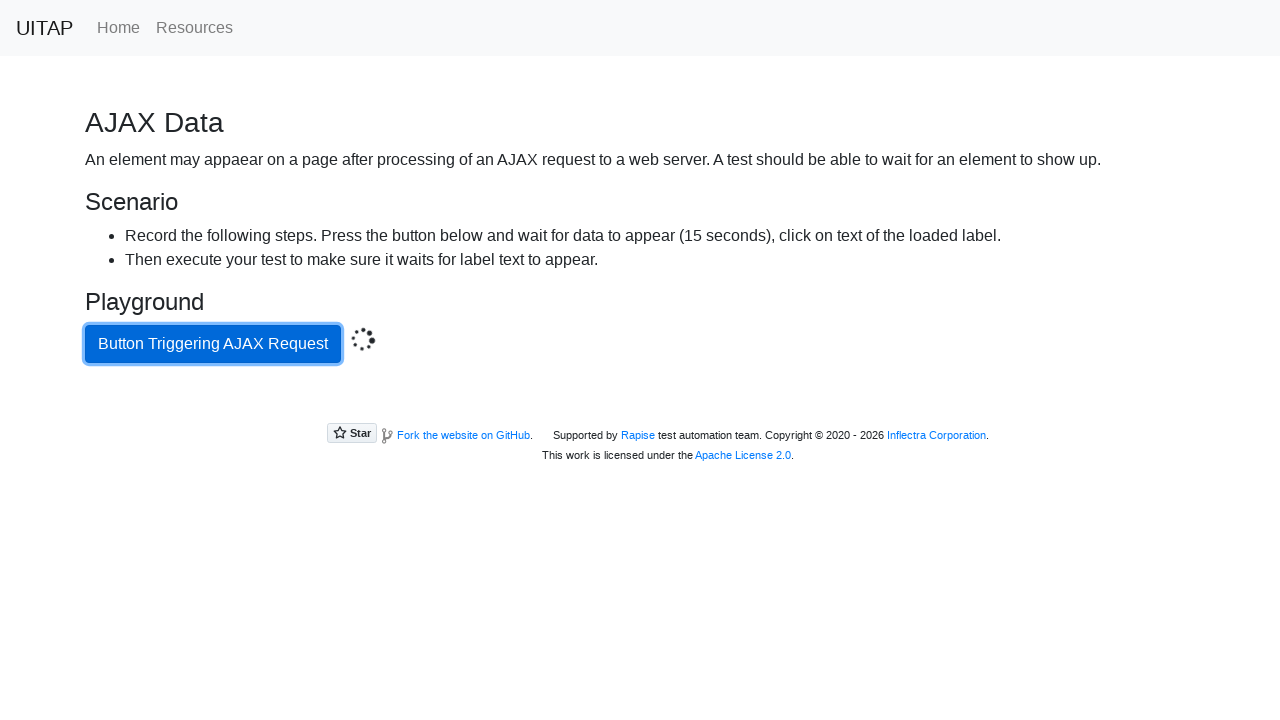

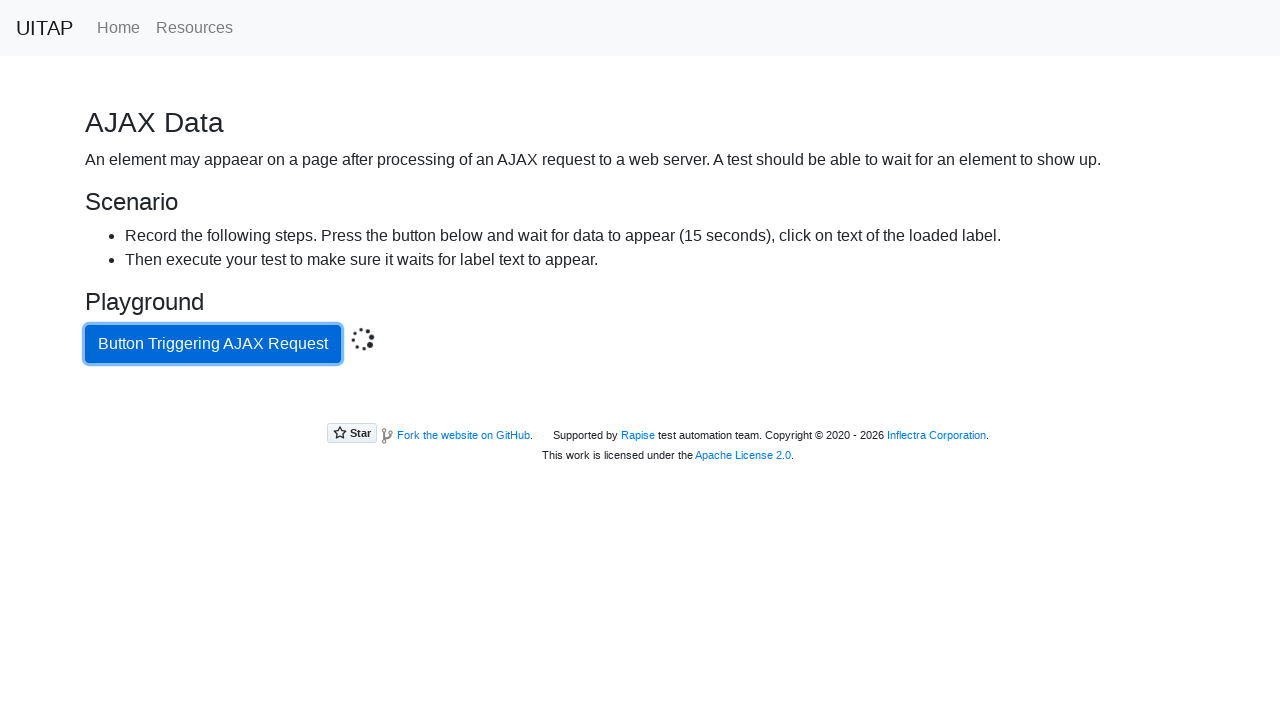